Navigates to XYZ Bank demo application and clicks the primary button on the login page

Starting URL: https://www.globalsqa.com/angularJs-protractor/BankingProject/#/login

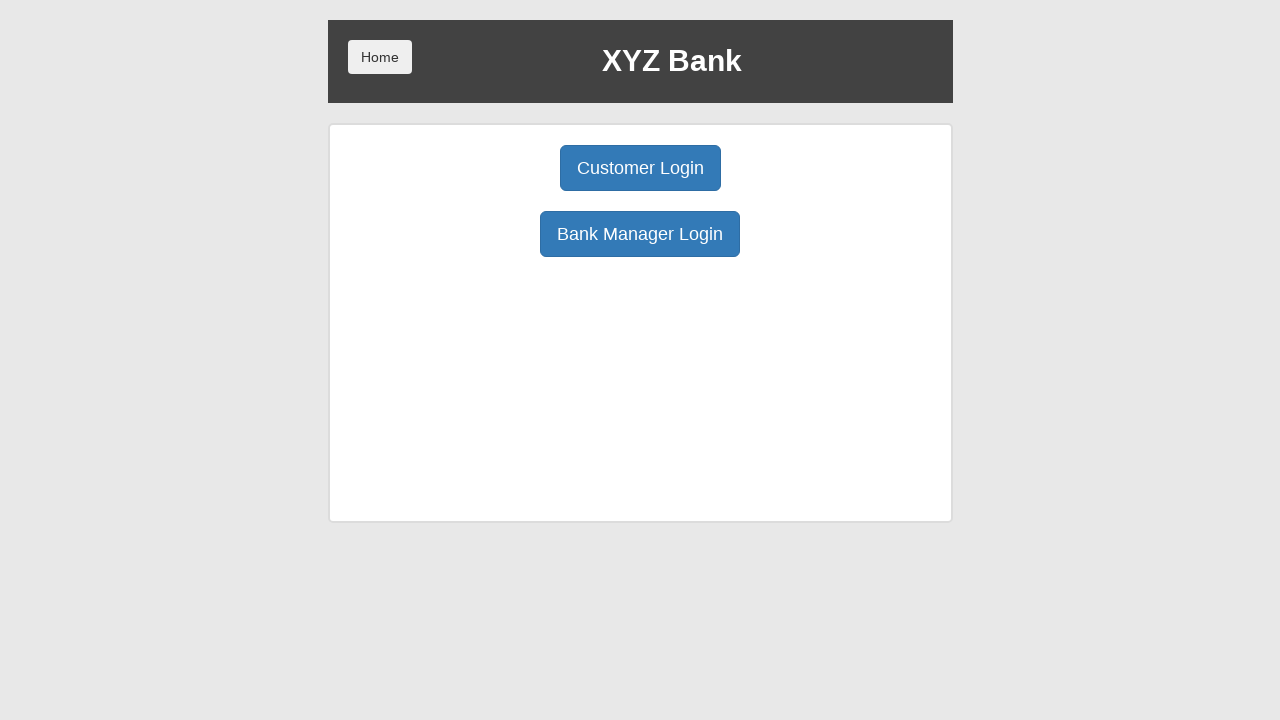

Navigated to XYZ Bank demo application login page
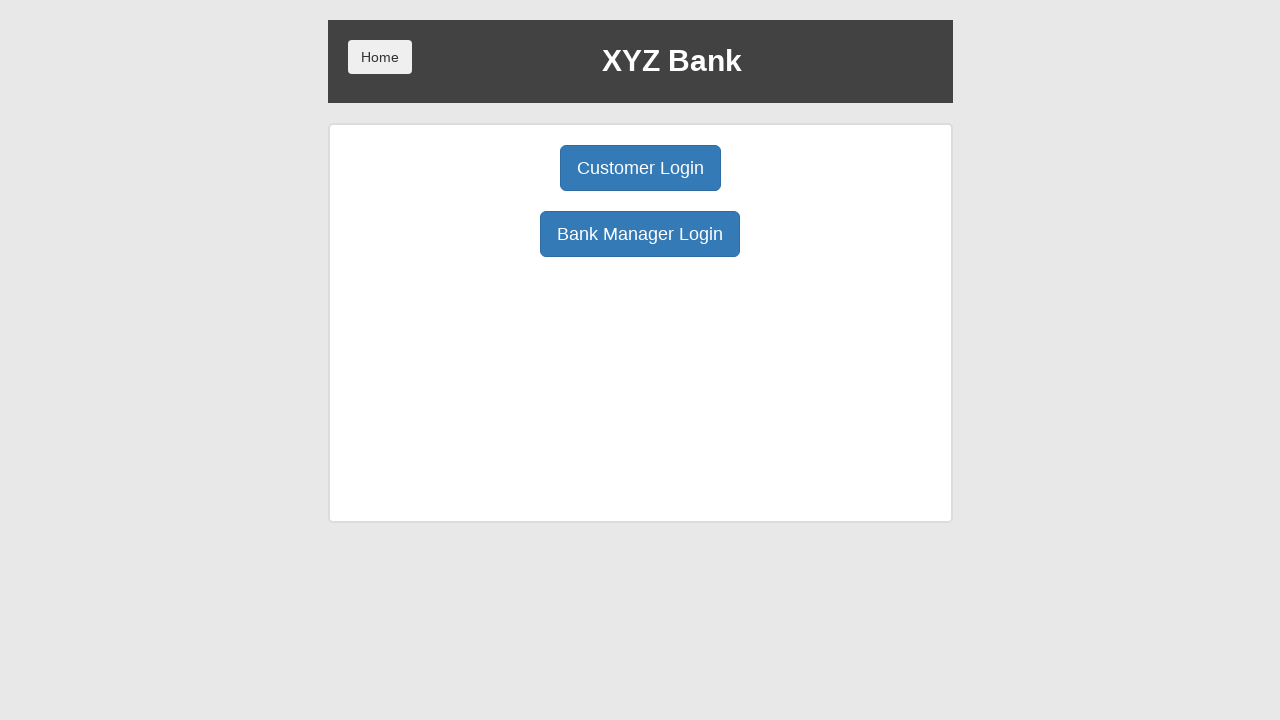

Clicked the primary button on the login page at (640, 168) on button.btn-primary.btn-lg
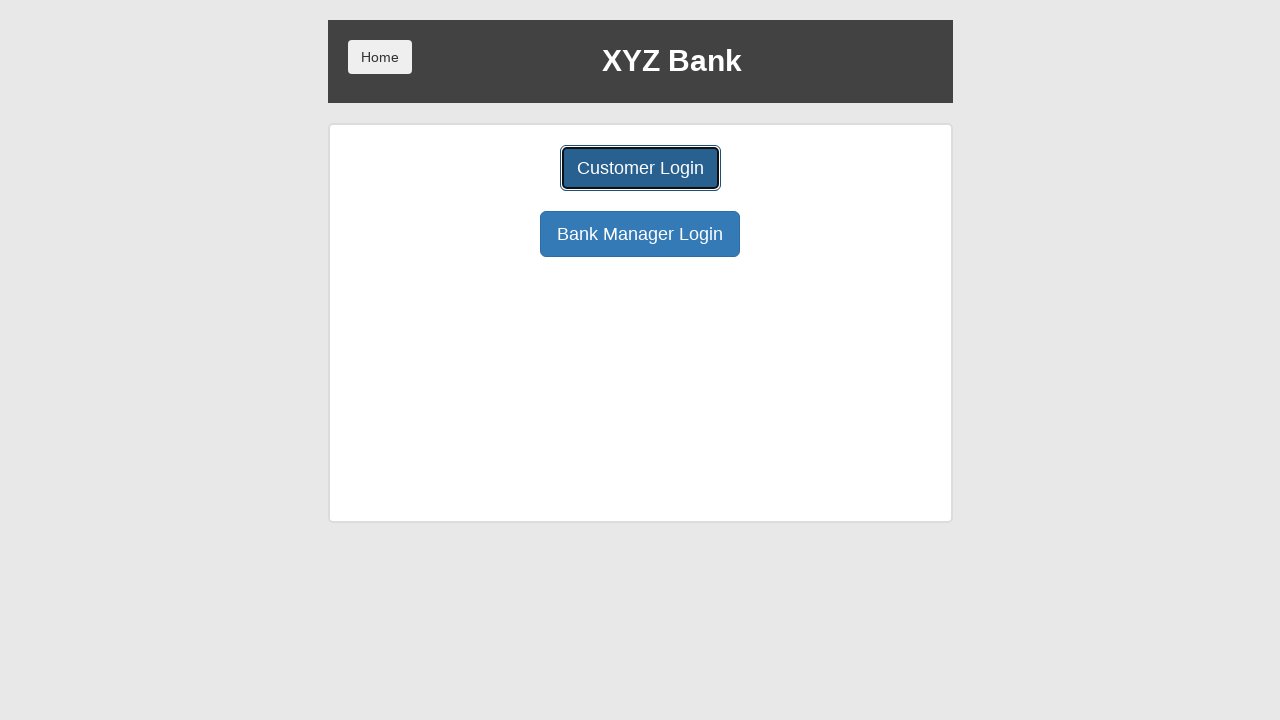

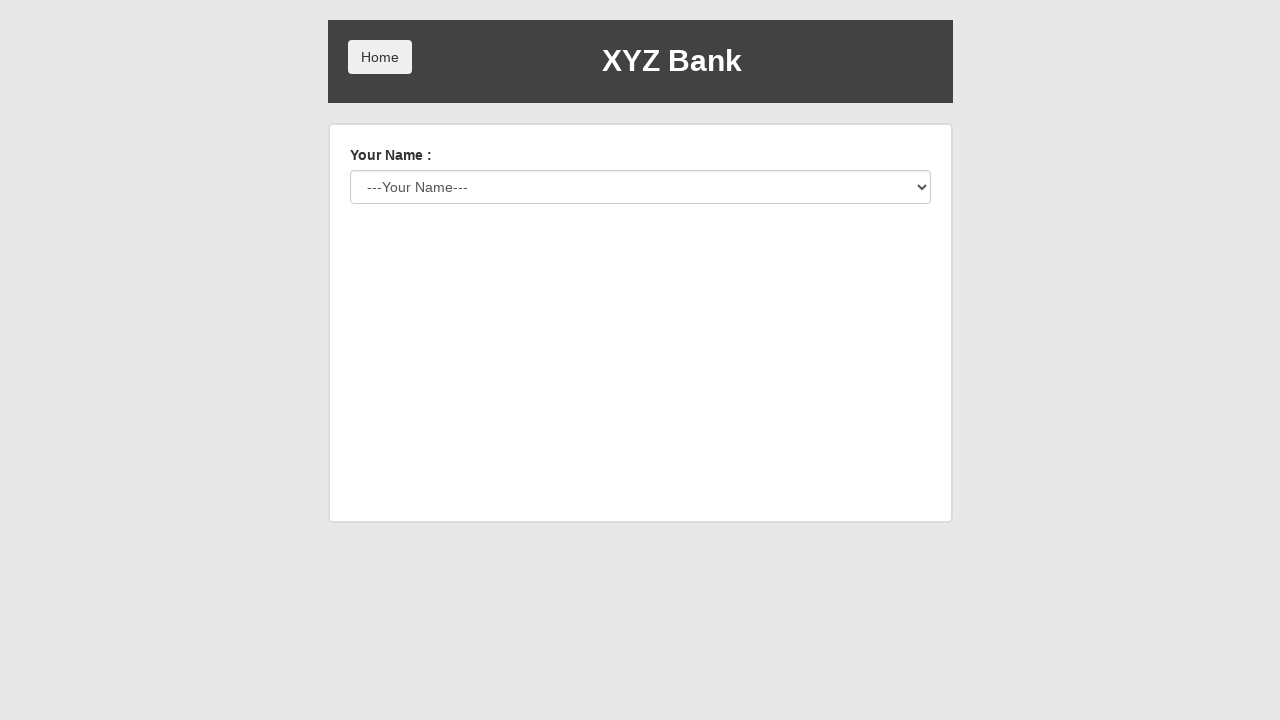